Tests hover functionality by hovering over an avatar image and verifying that additional user information caption becomes visible.

Starting URL: http://the-internet.herokuapp.com/hovers

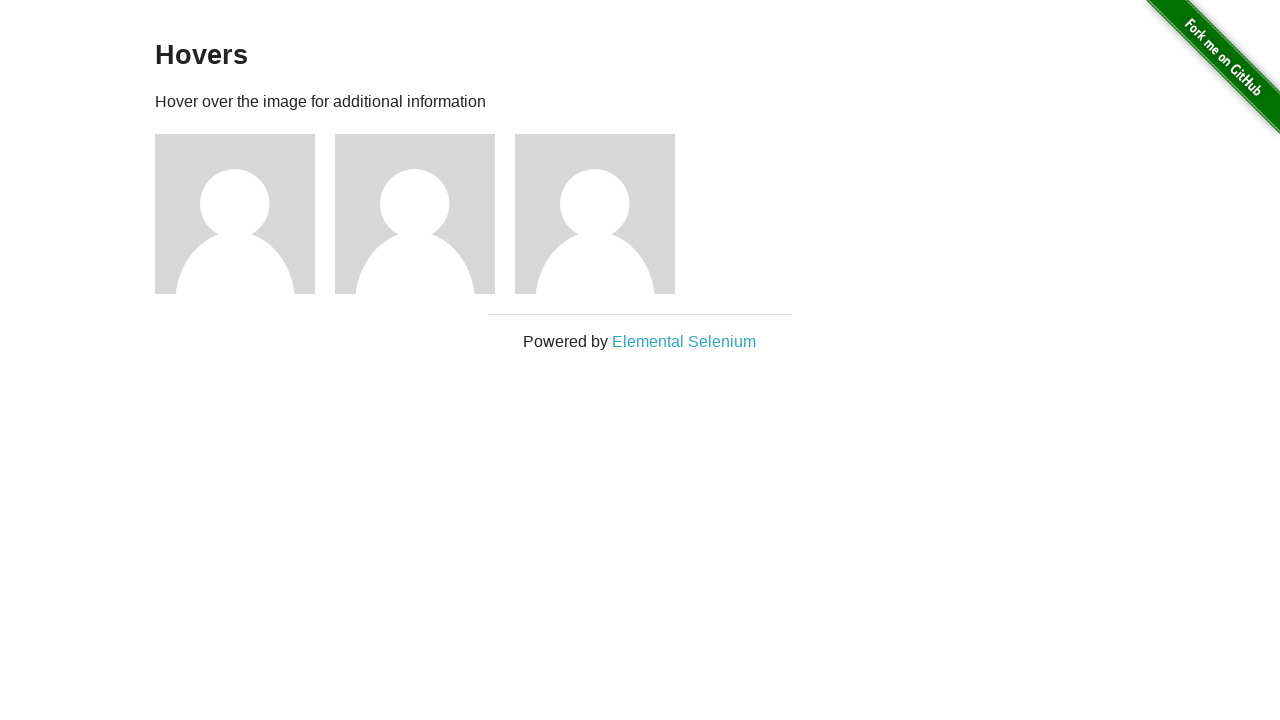

Located first avatar figure element
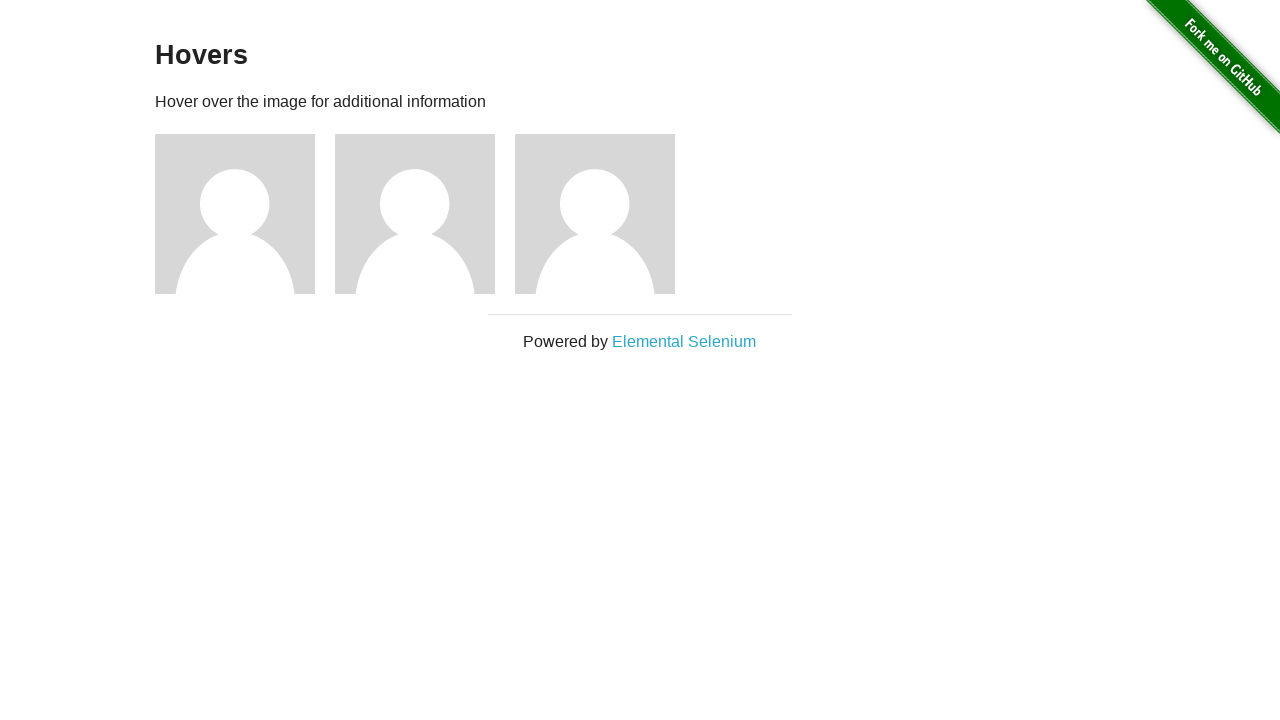

Hovered over avatar image at (245, 214) on .figure >> nth=0
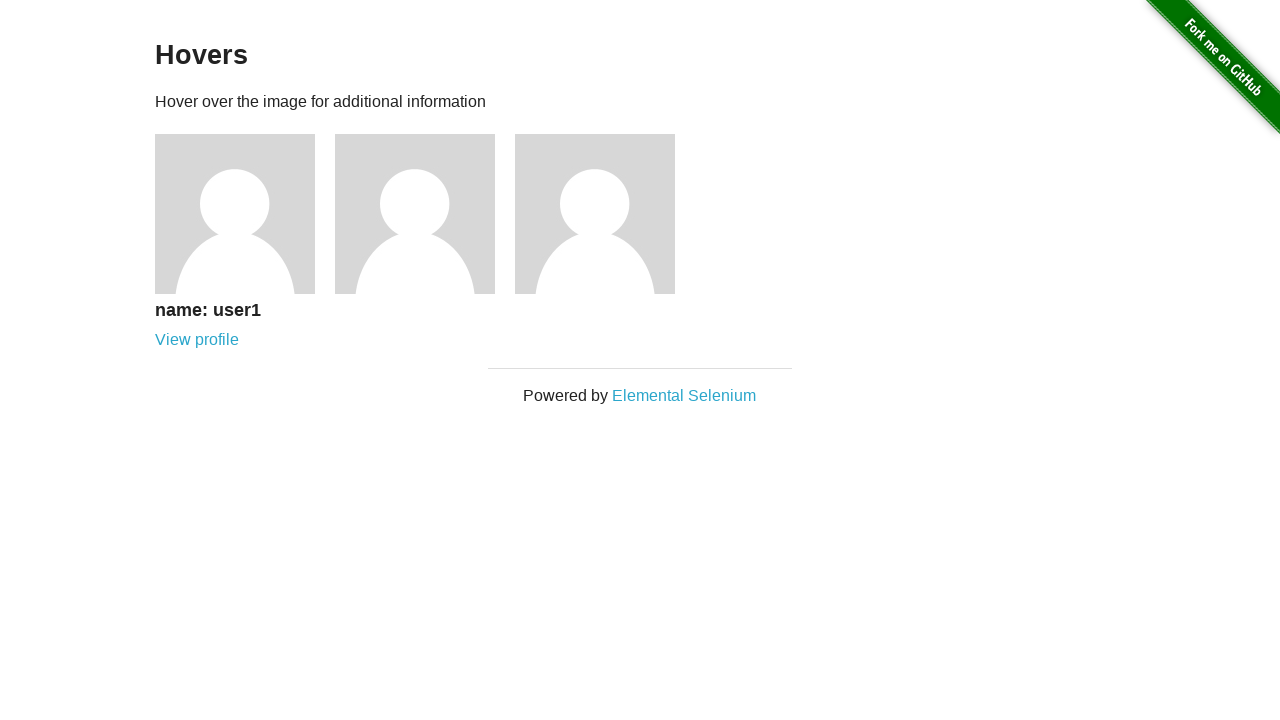

Located avatar caption element
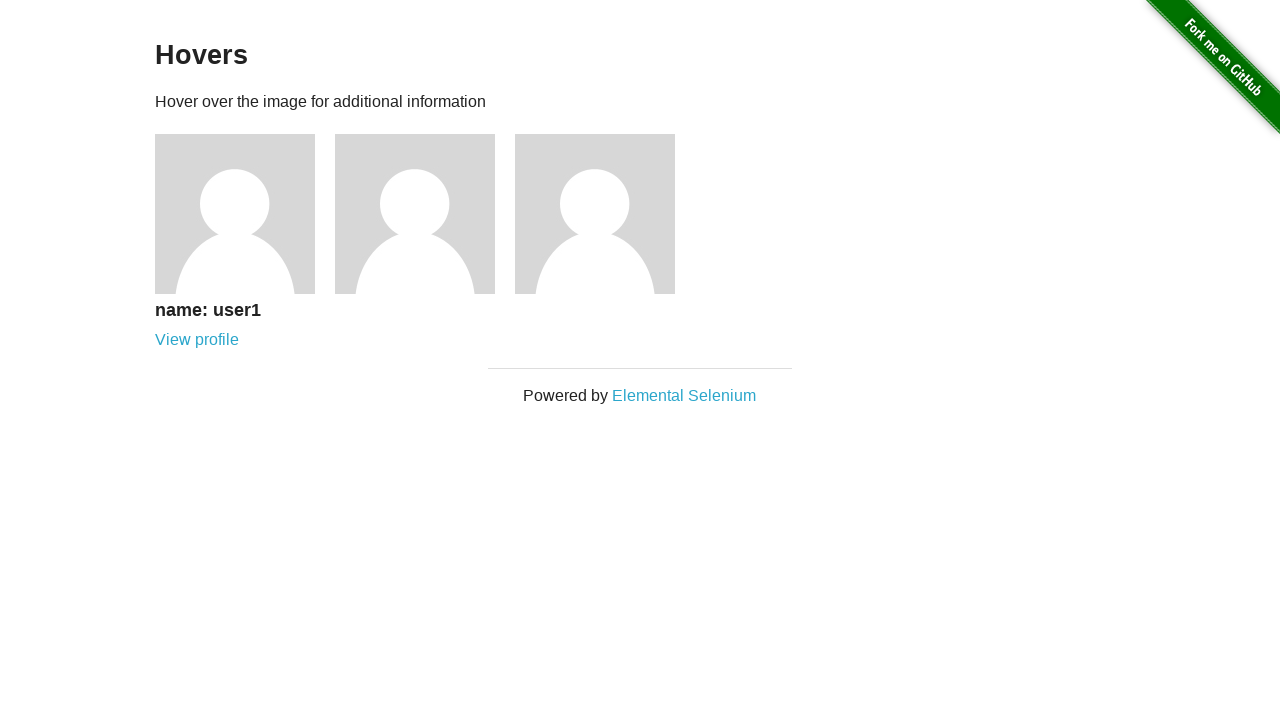

Avatar caption became visible
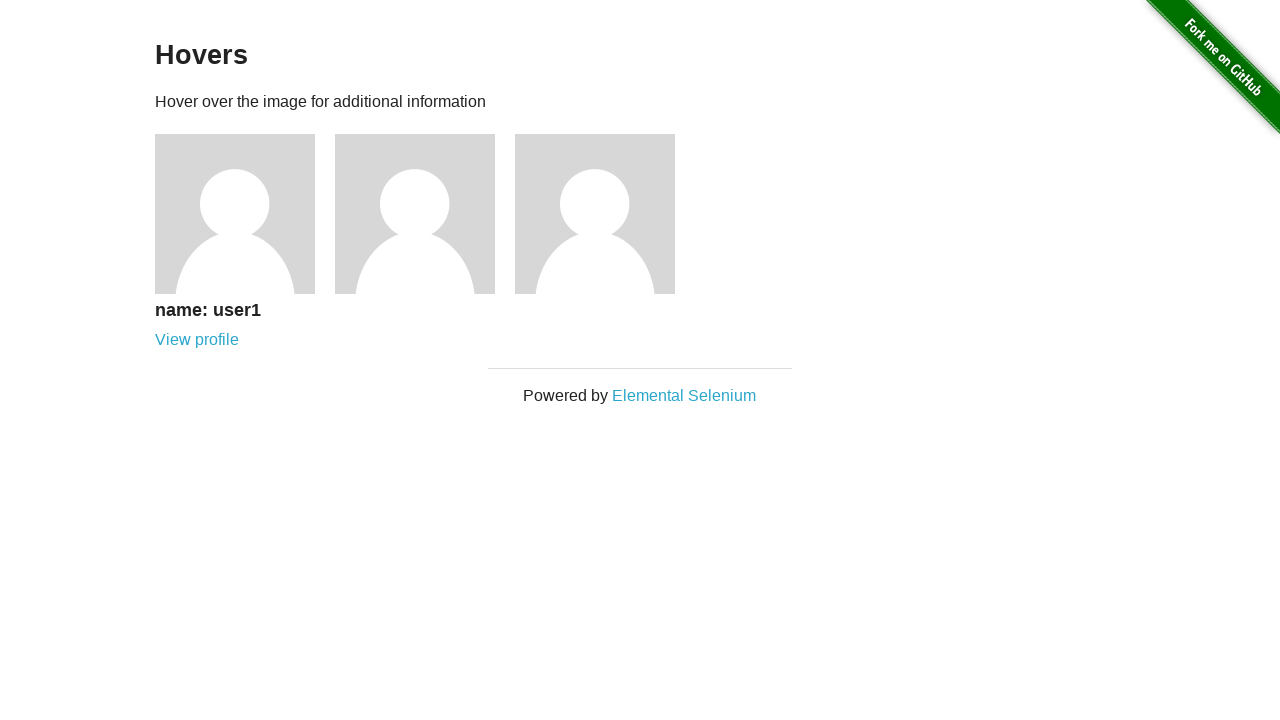

Verified that avatar caption is visible
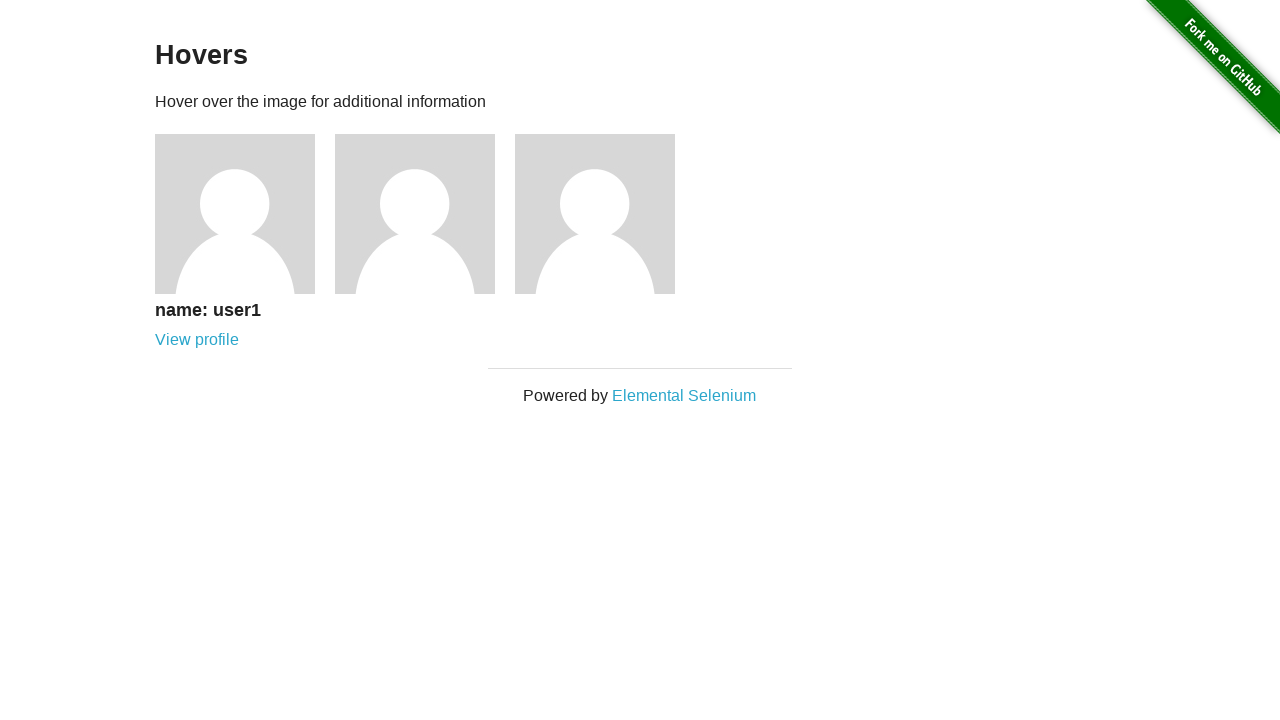

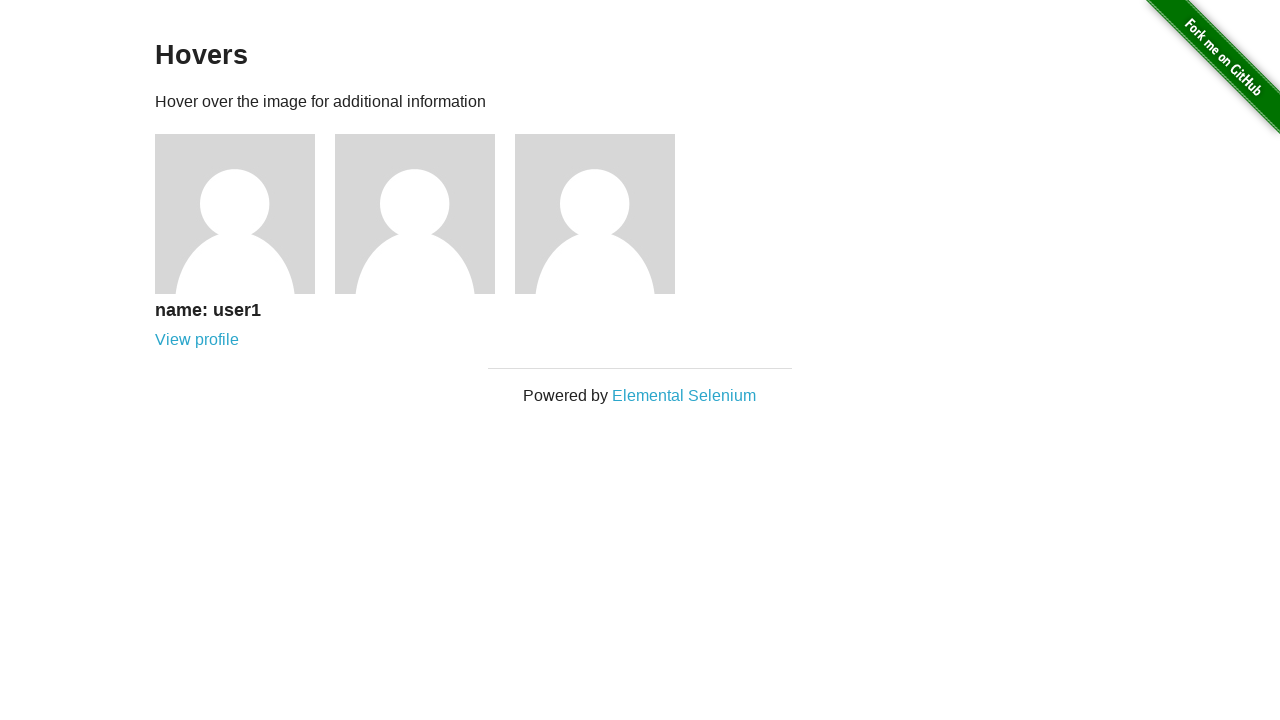